Tests file download functionality by clicking the Download button on a file download test page

Starting URL: https://leafground.com/file.xhtml

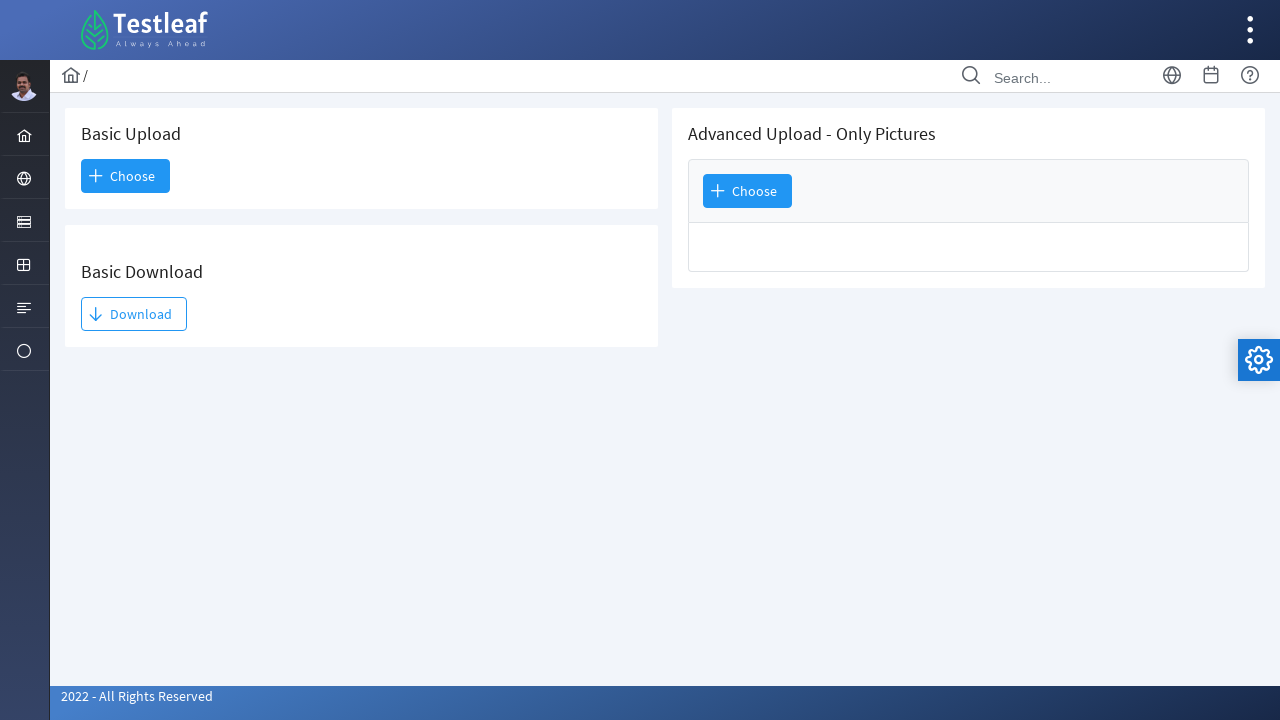

Navigated to file download test page
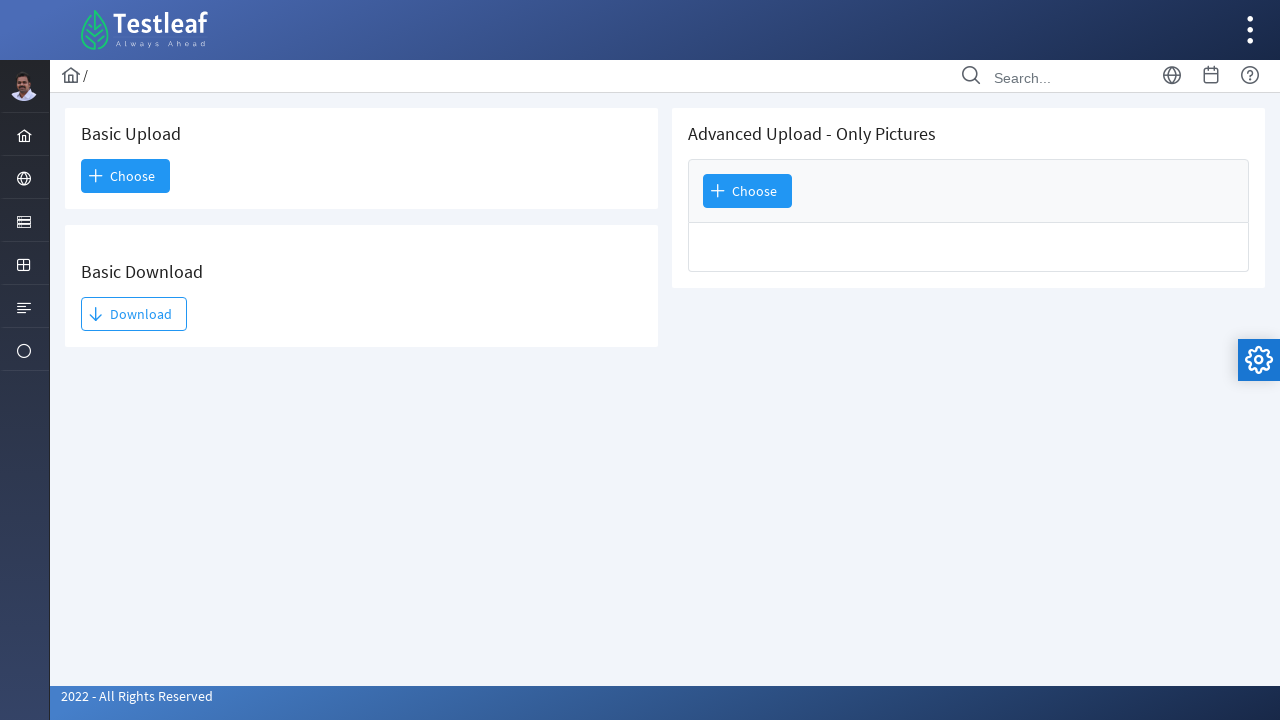

Clicked the Download button at (134, 314) on xpath=//*[normalize-space()='Download']
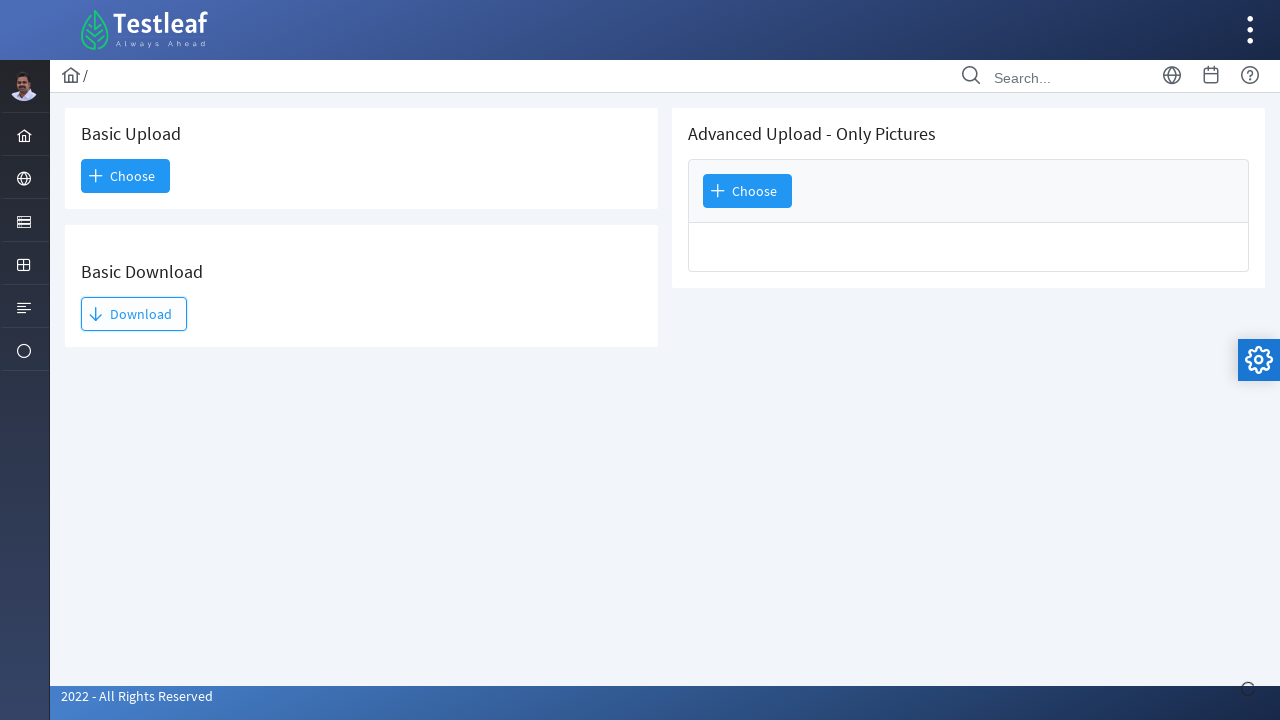

Waited 2 seconds for download to initiate
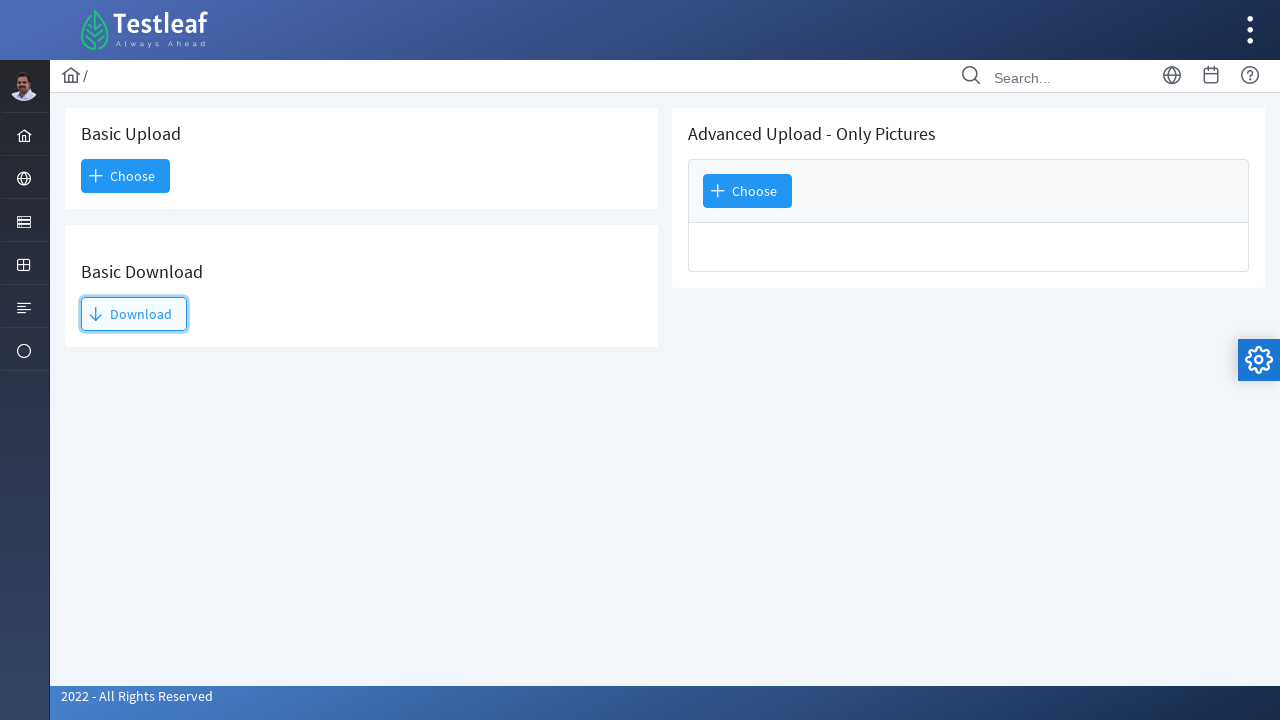

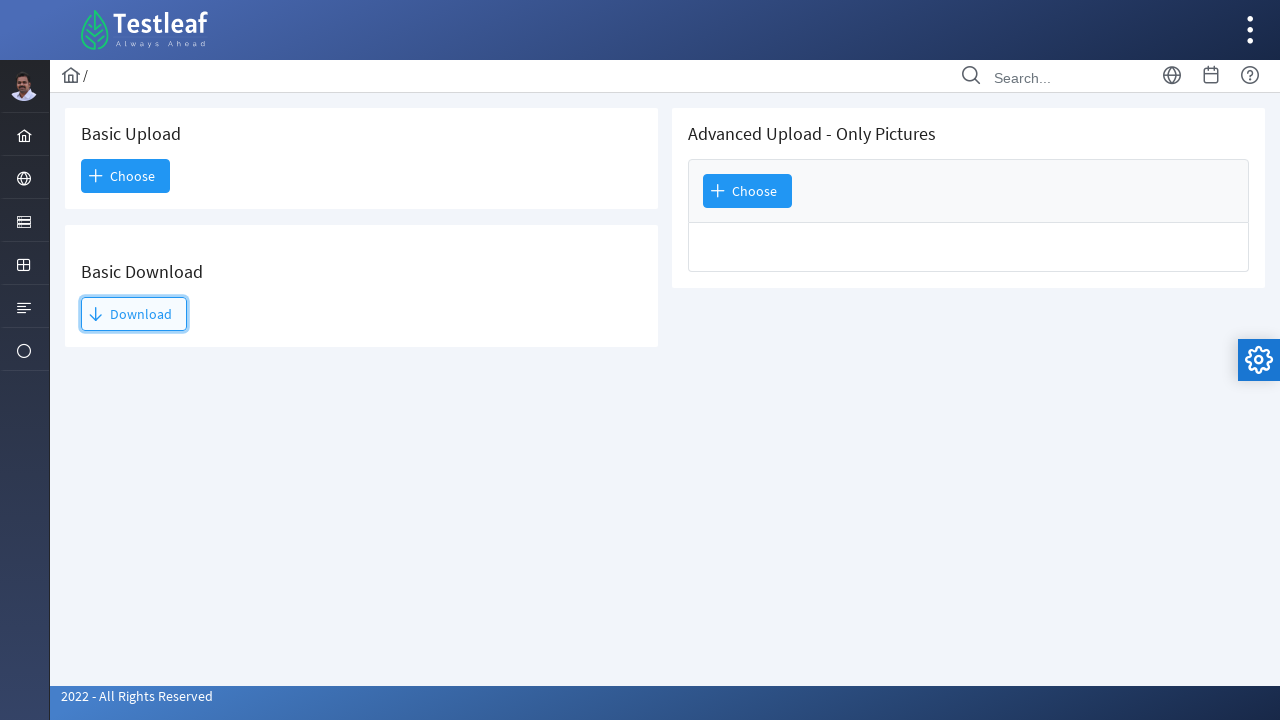